Tests A/B test opt-out functionality by first verifying the page shows an A/B test variation, then adding an opt-out cookie, refreshing the page, and confirming the A/B test is disabled.

Starting URL: http://the-internet.herokuapp.com/abtest

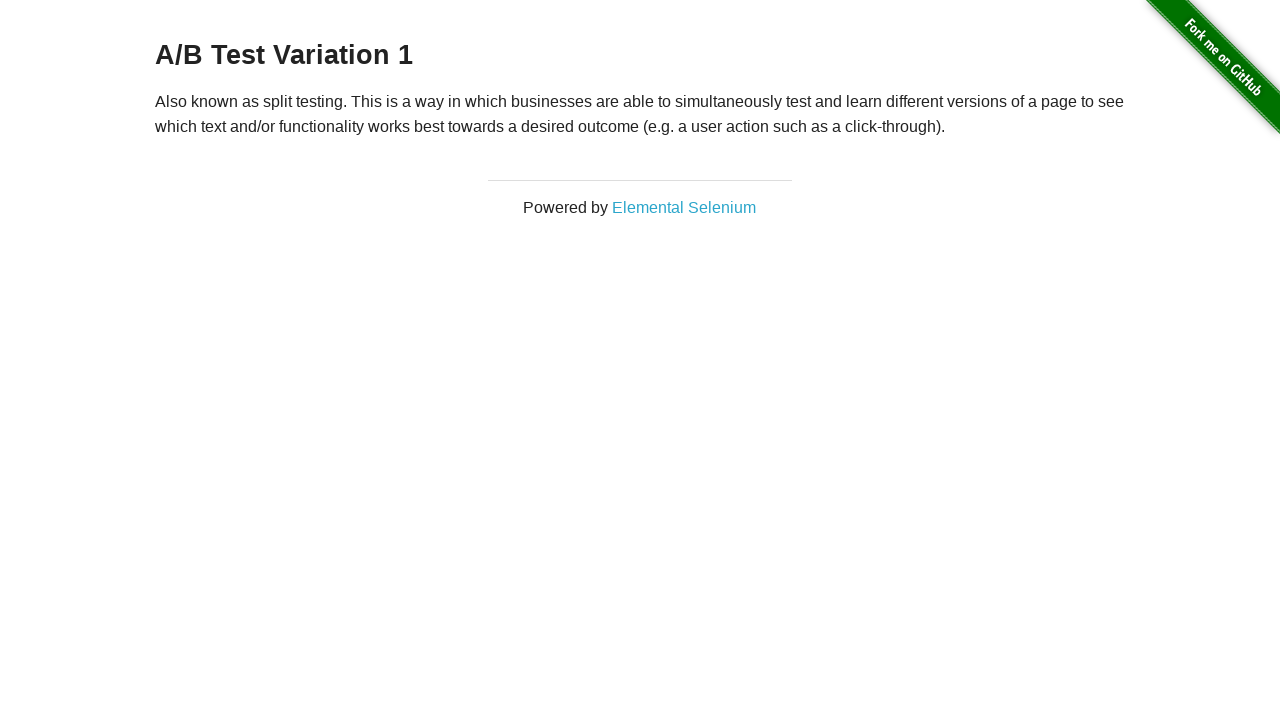

Located h3 heading element
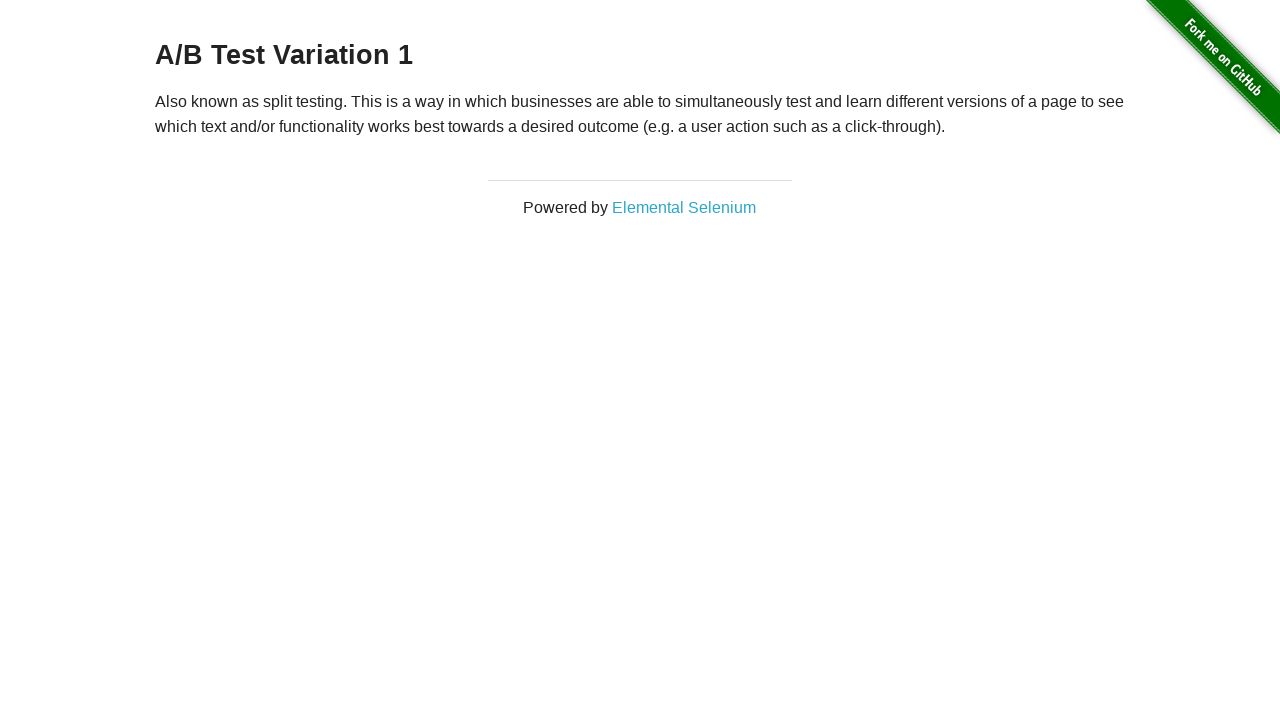

Retrieved heading text
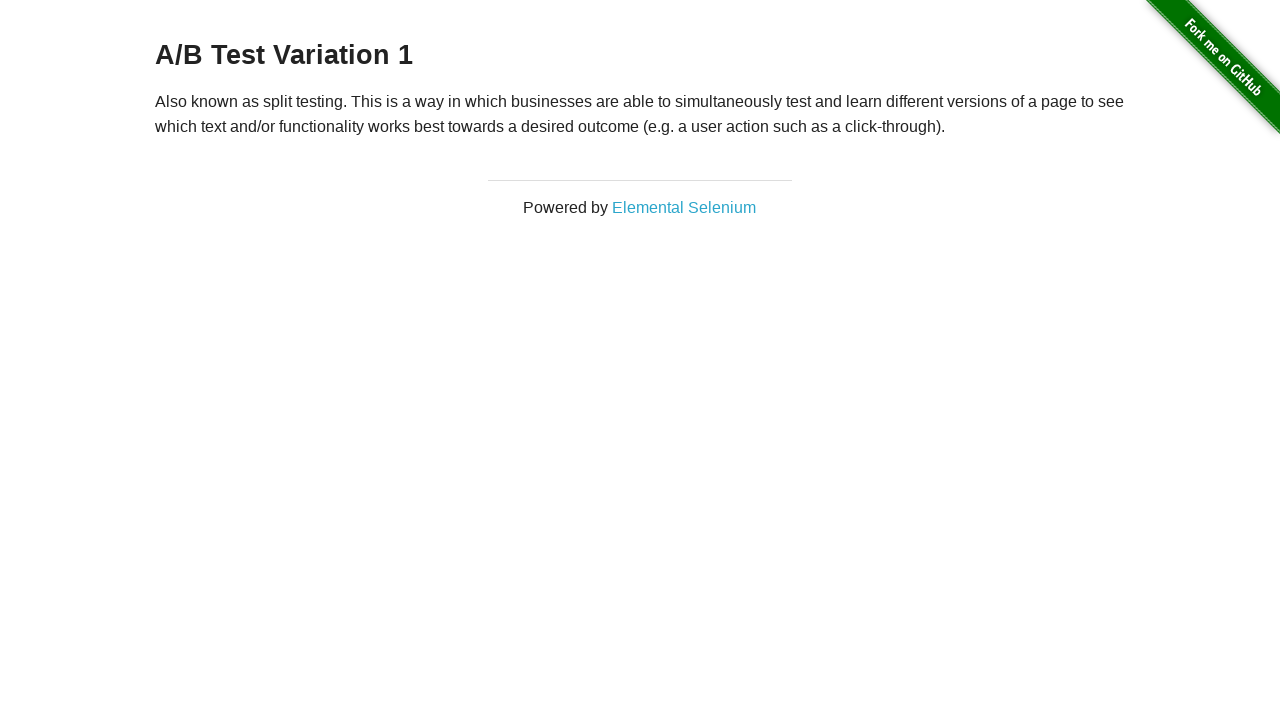

Verified page shows A/B test variation (Control or Variation 1)
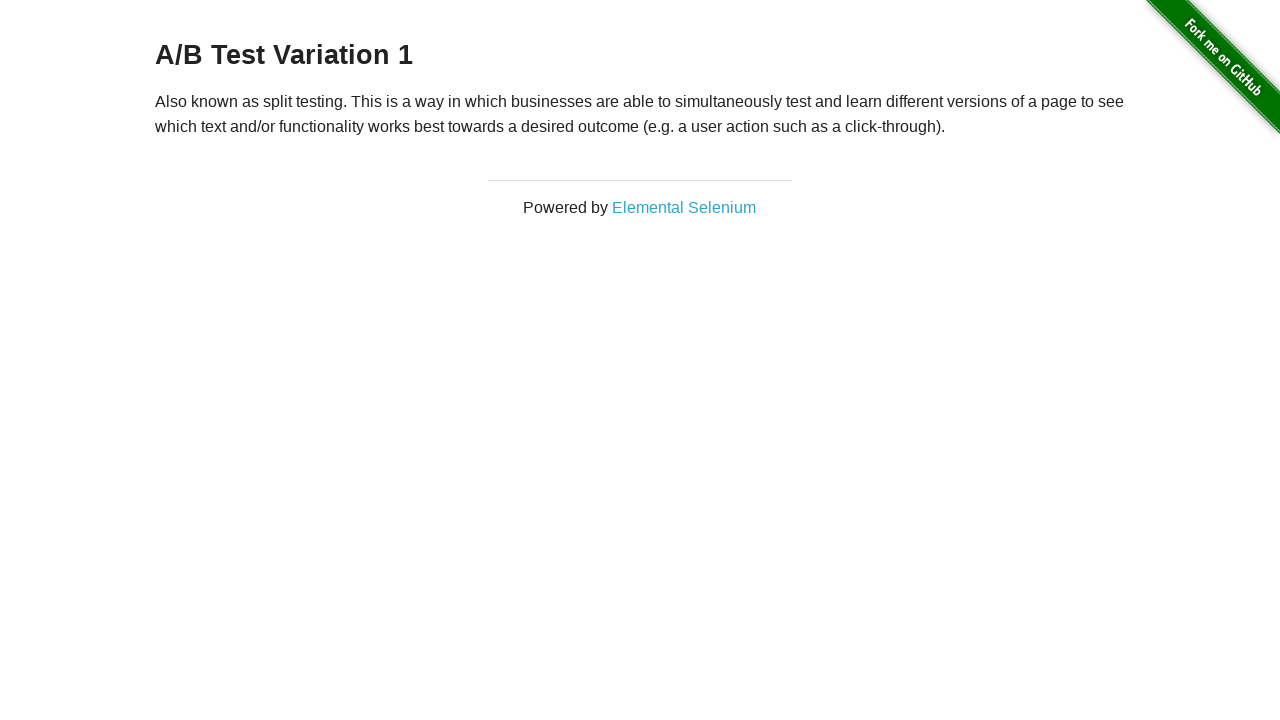

Added optimizelyOptOut cookie with value 'true'
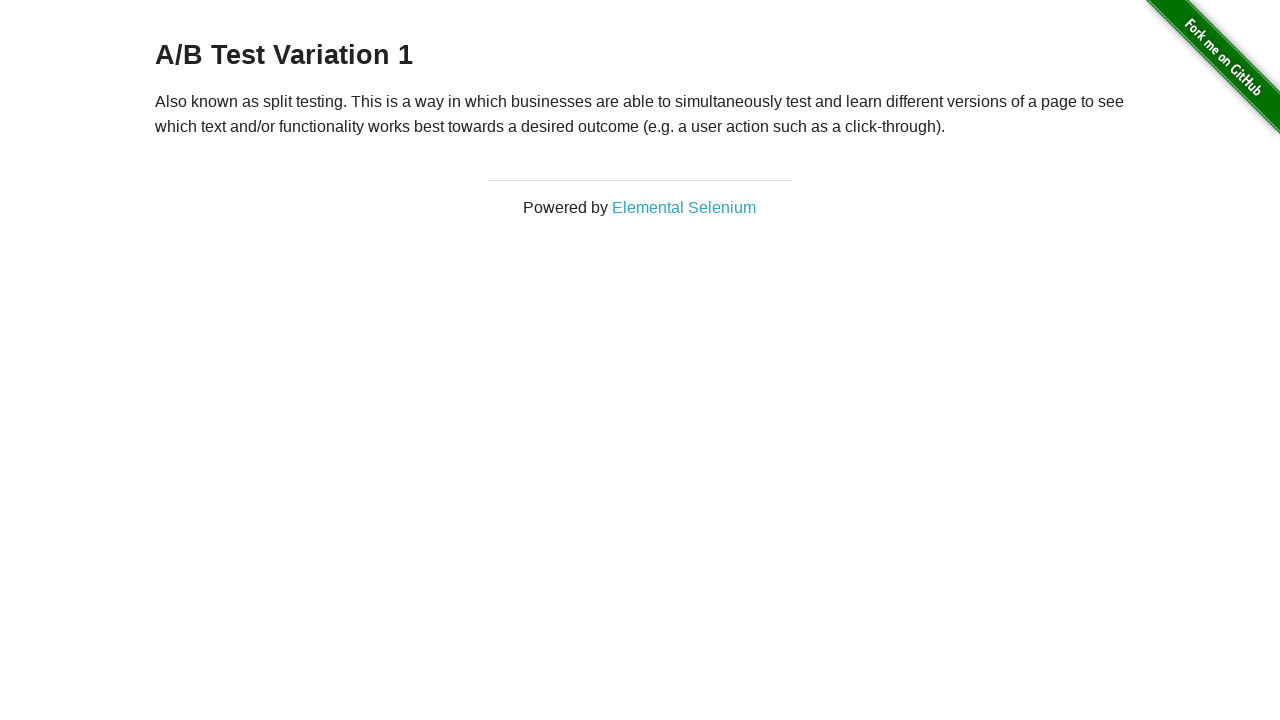

Refreshed the page to apply cookie changes
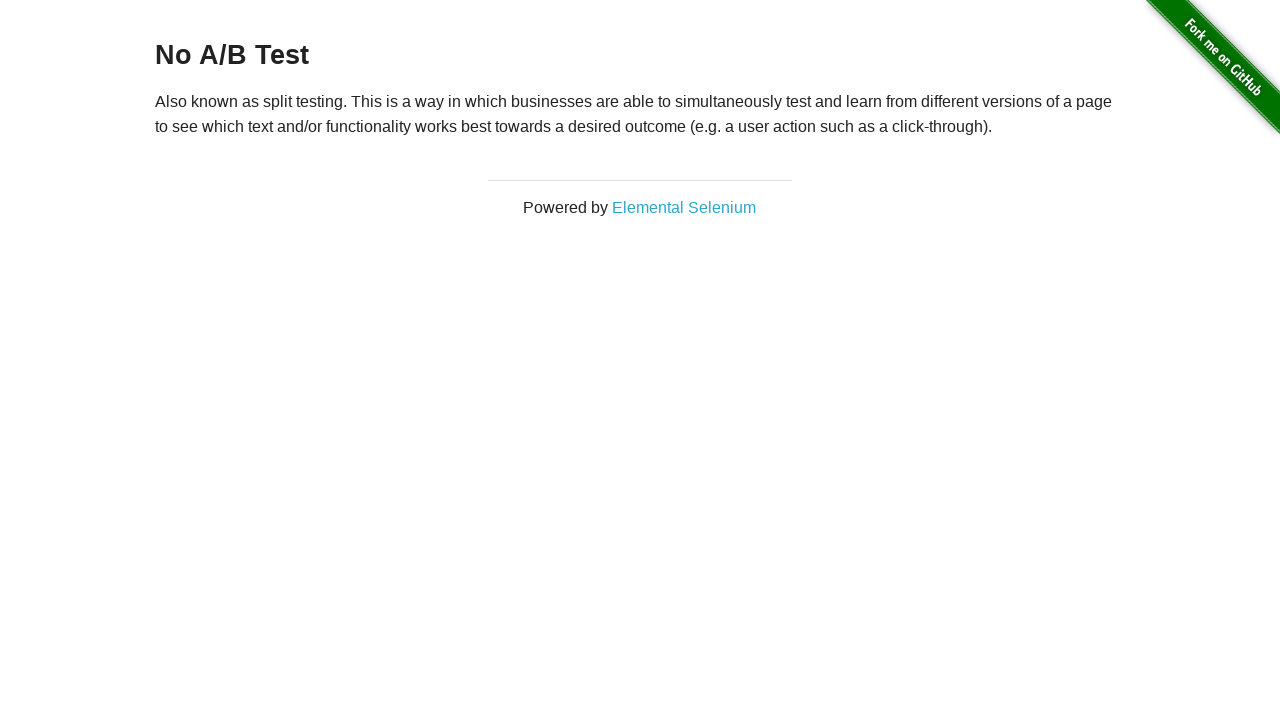

Retrieved heading text after page refresh
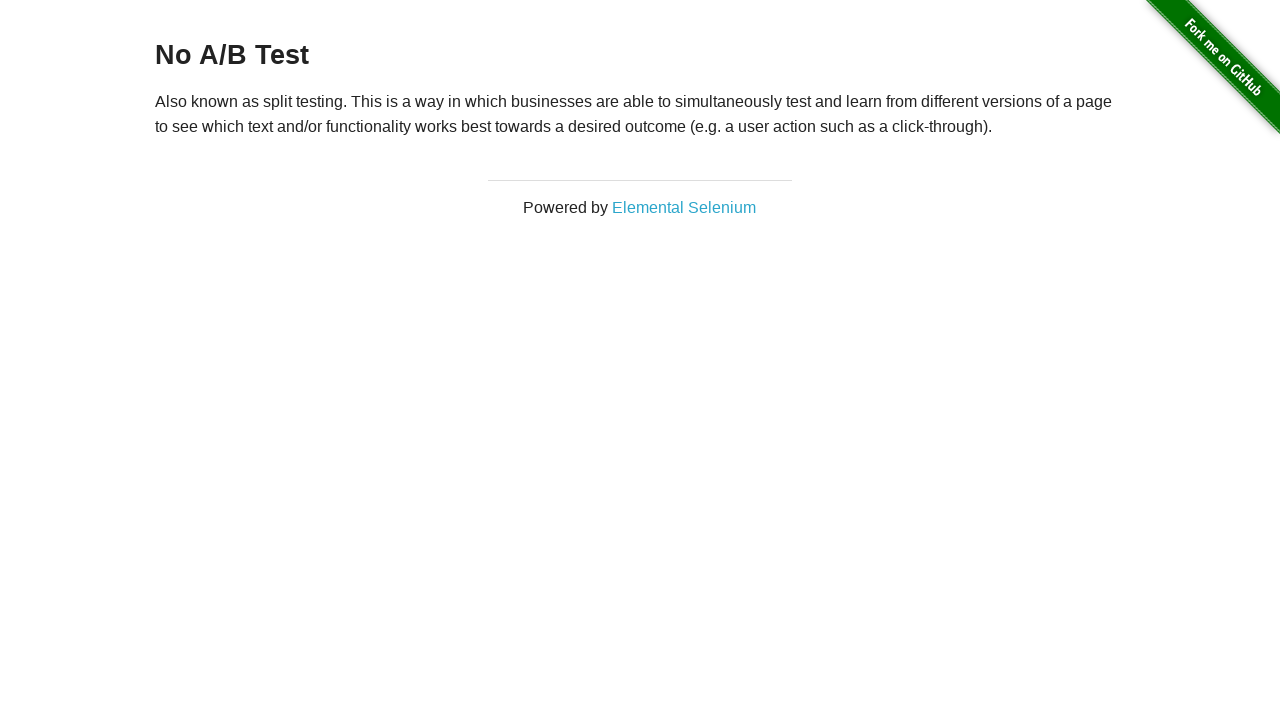

Verified A/B test is disabled and showing 'No A/B Test' heading
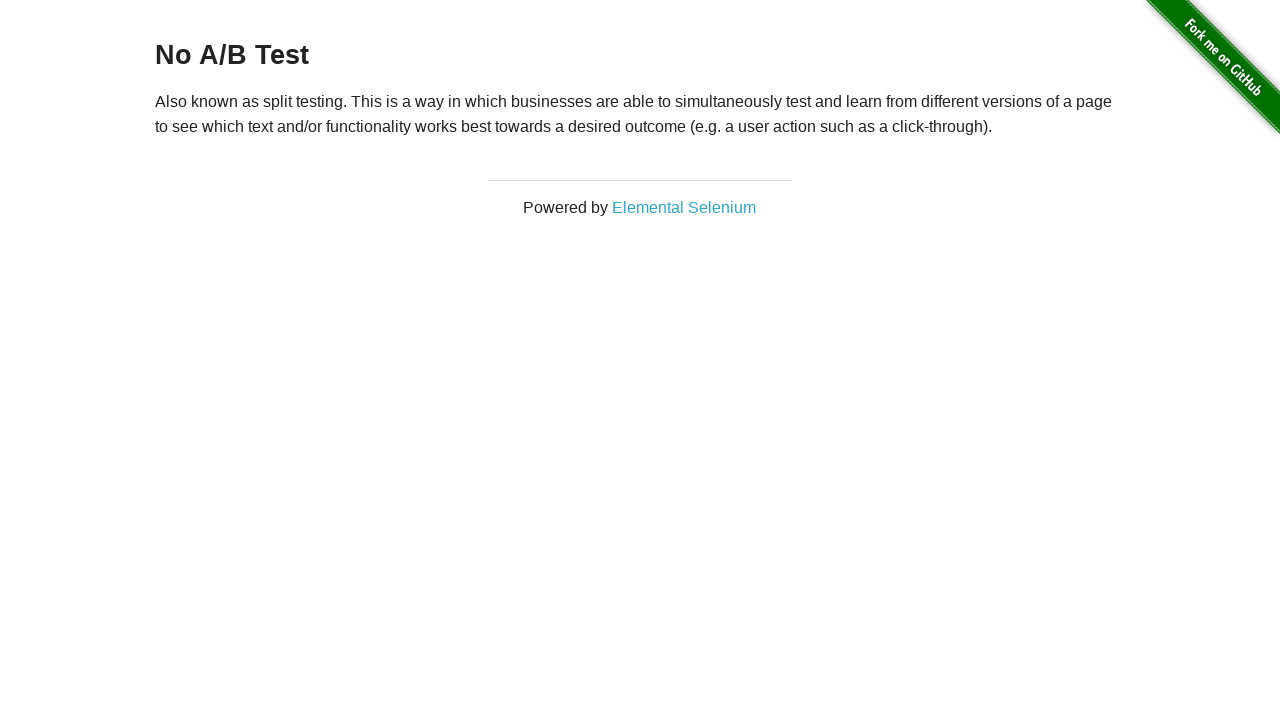

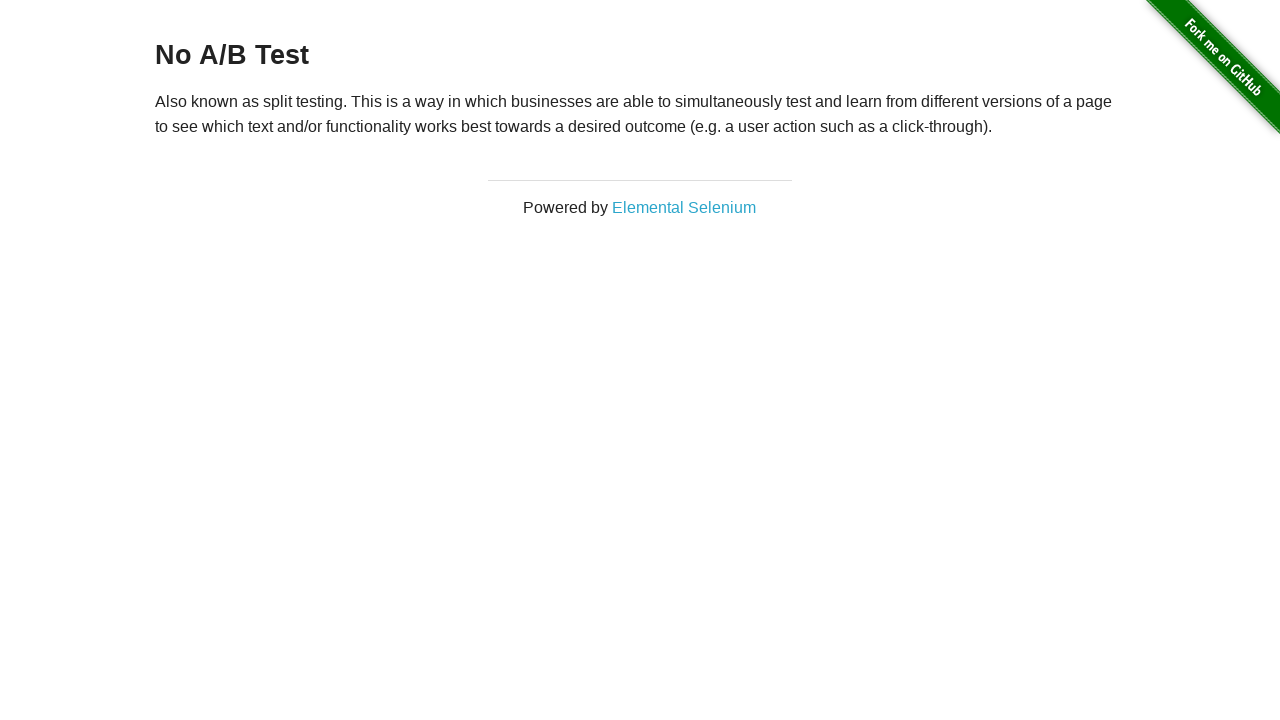